Tests a loading images page by waiting for the 4th image to appear and then retrieving the src attribute of the 3rd image

Starting URL: https://bonigarcia.dev/selenium-webdriver-java/loading-images.html

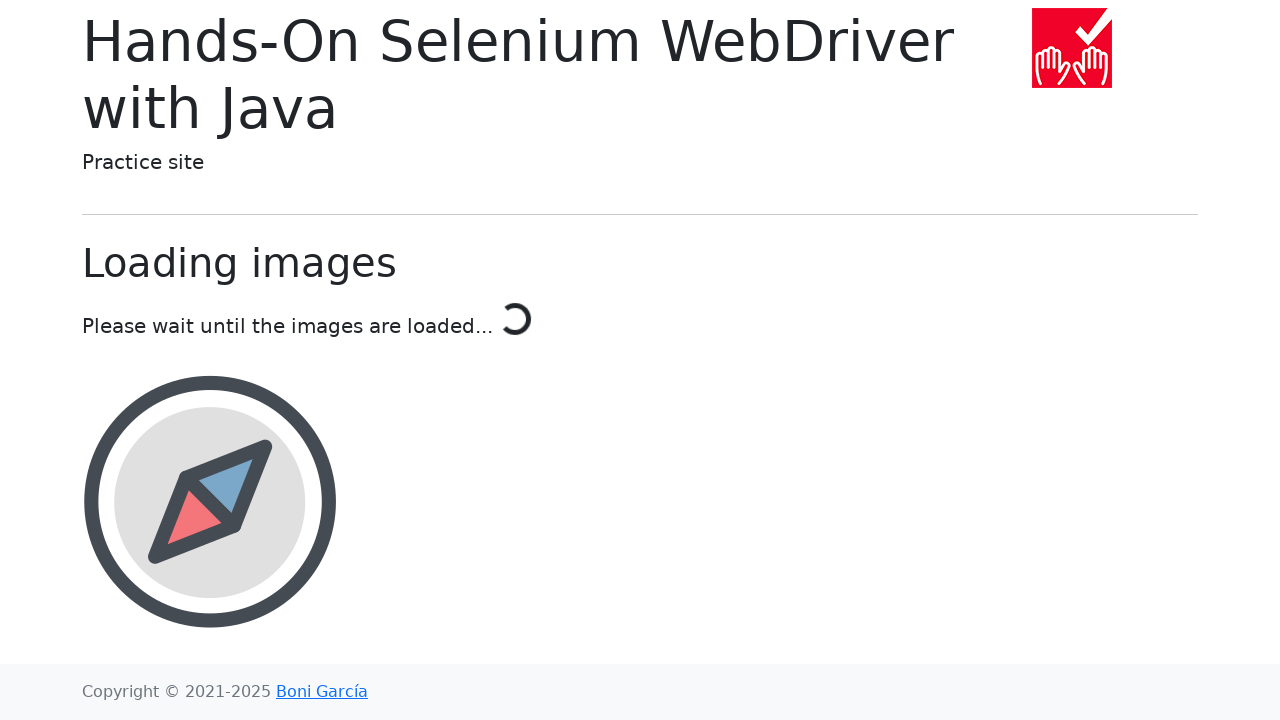

Navigated to loading images test page
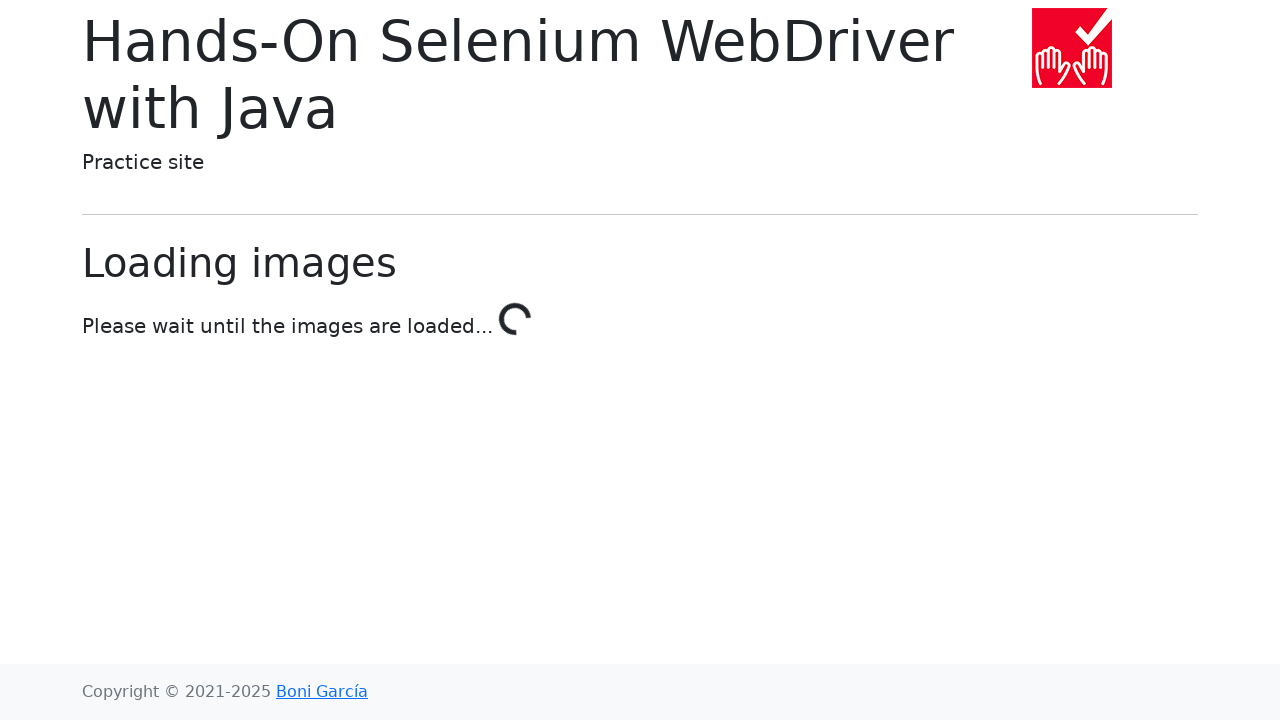

Waited for 4th image (landscape) to appear on page
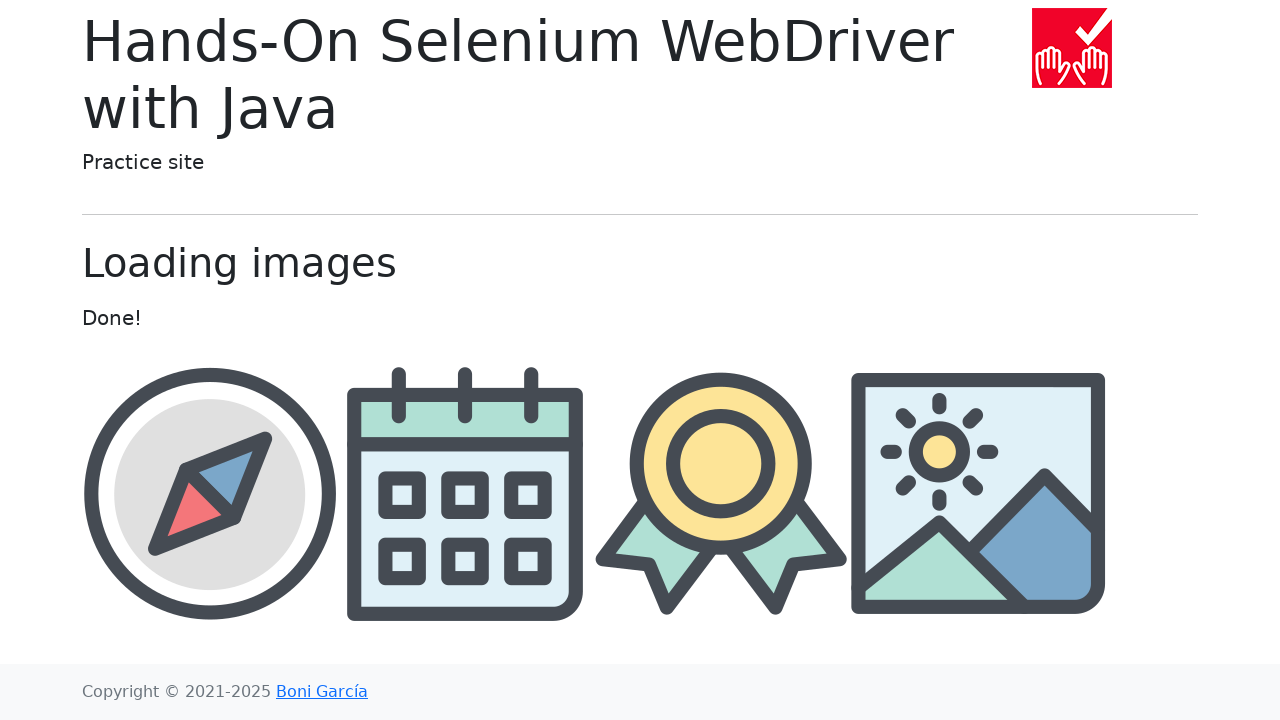

Retrieved src attribute of 3rd image (award)
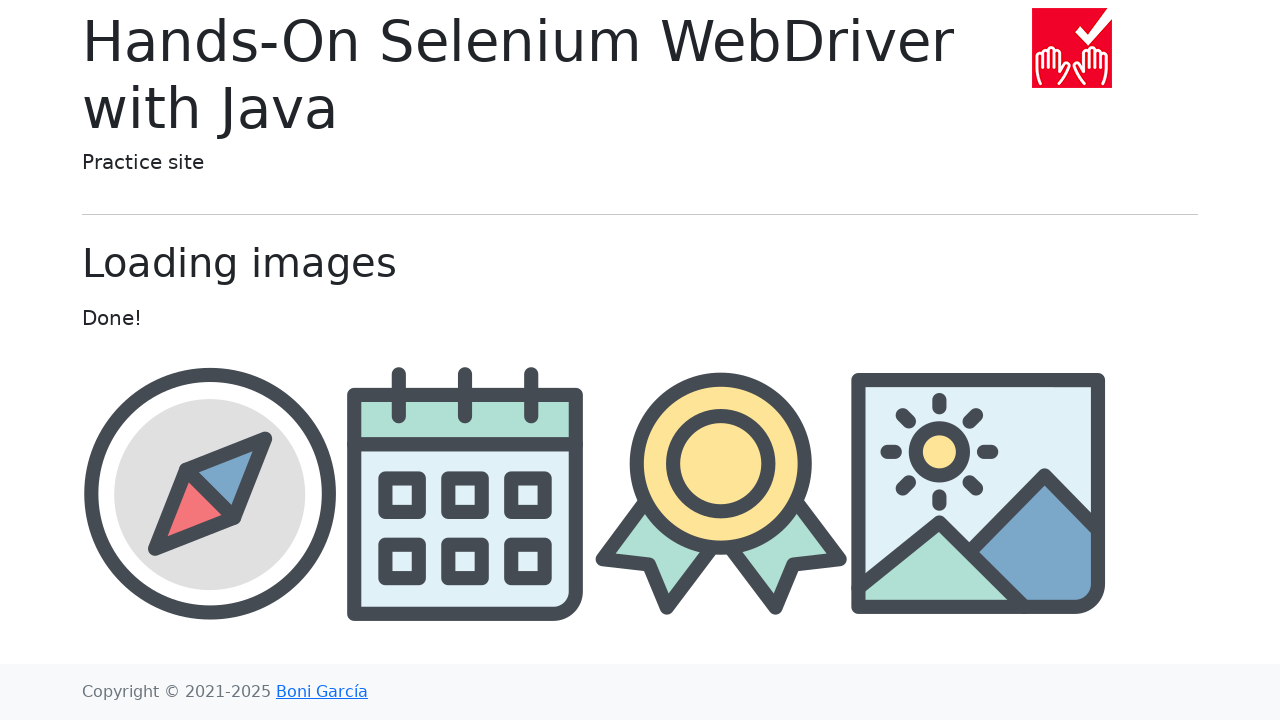

Verified that 3rd image src attribute is not None
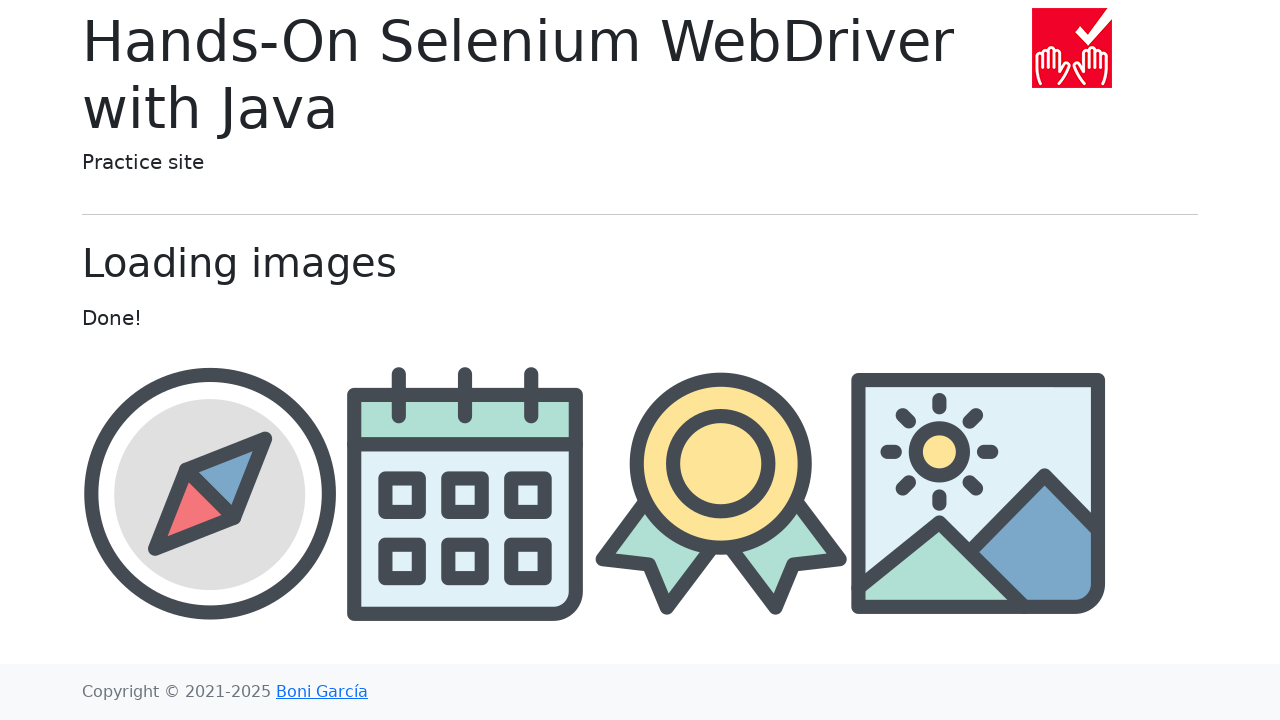

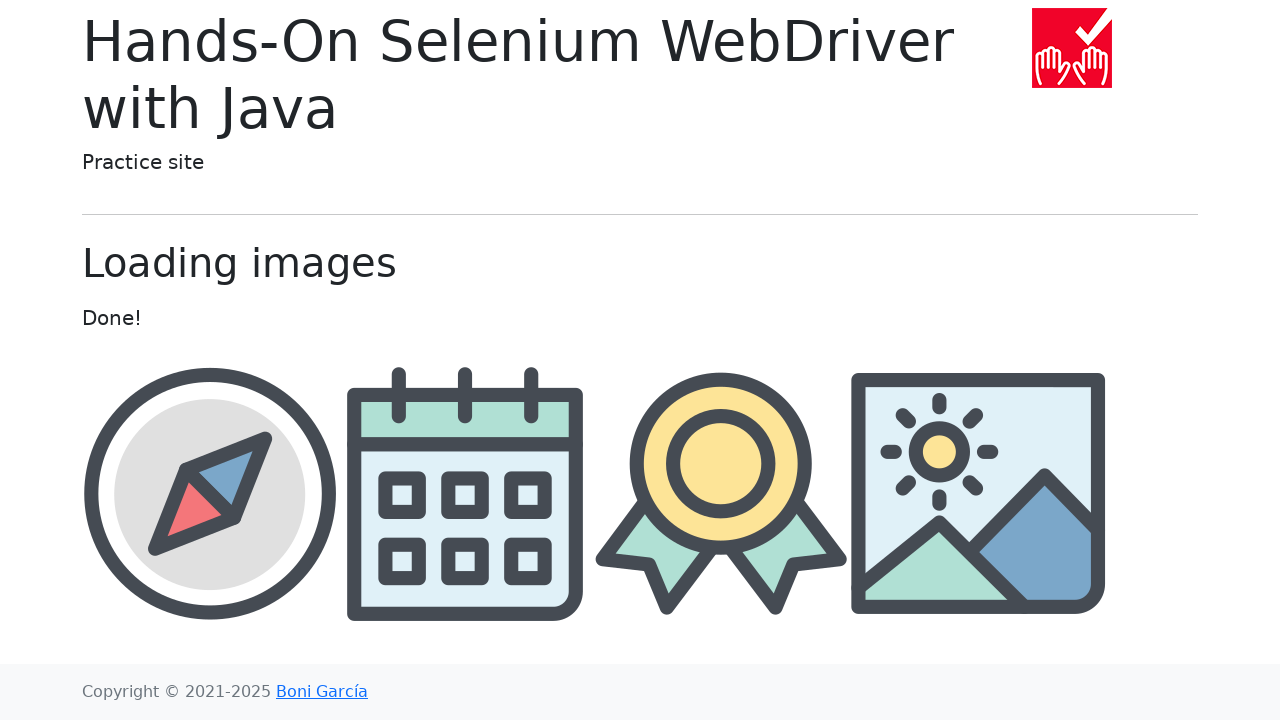